Tests AJAX content loading by clicking a button and waiting for dynamically loaded text elements (h1 and h3) to appear on the page, including a delayed text element.

Starting URL: https://v1.training-support.net/selenium/ajax

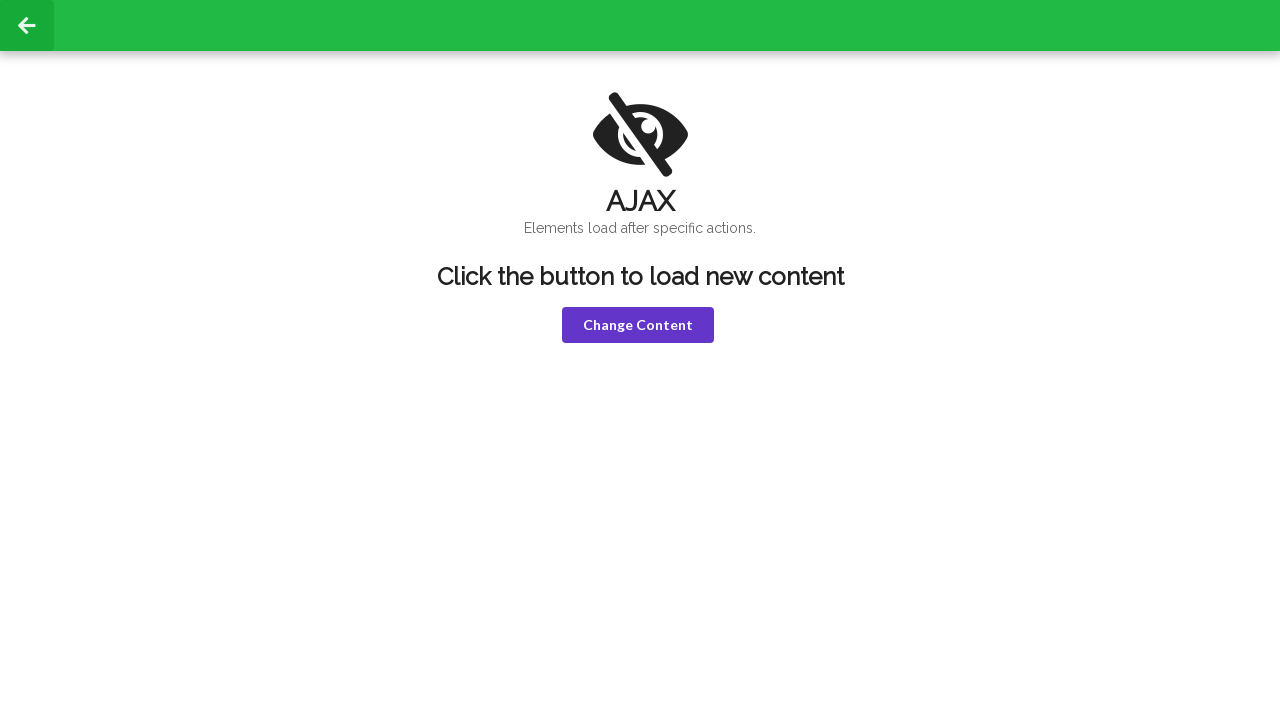

Clicked the violet button to trigger AJAX content loading at (638, 325) on button.violet
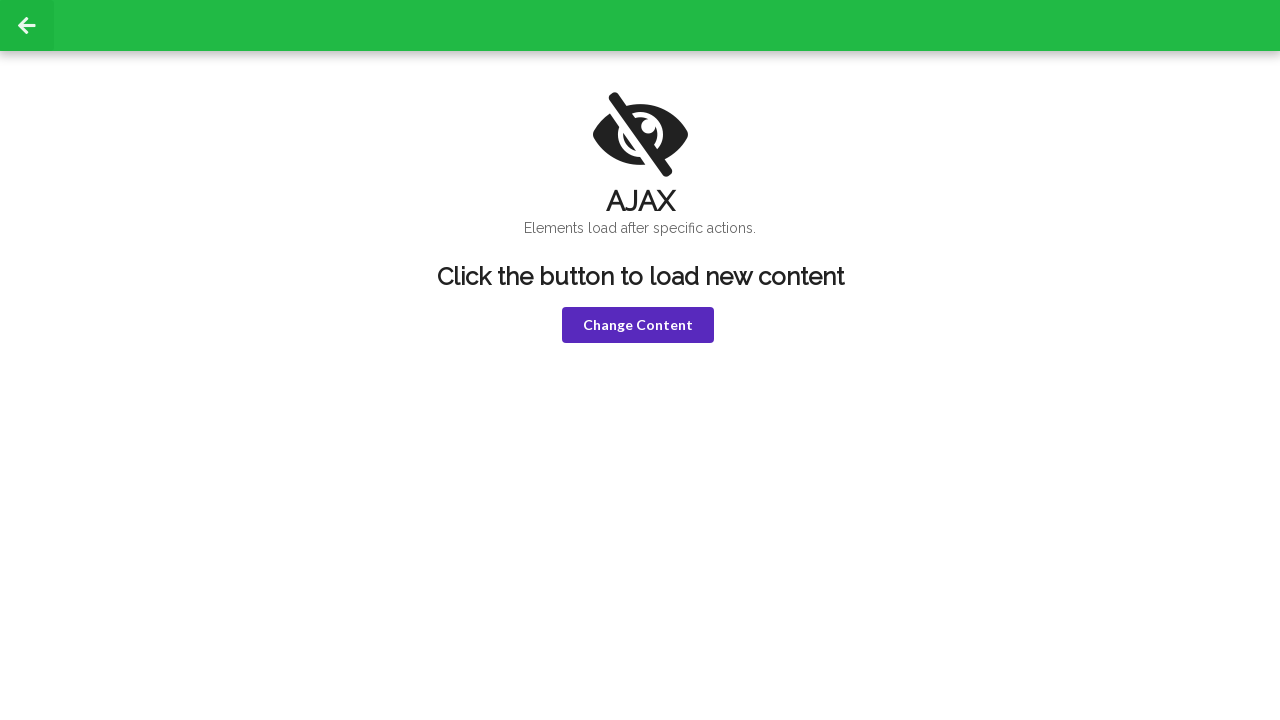

Waited for h1 element to become visible
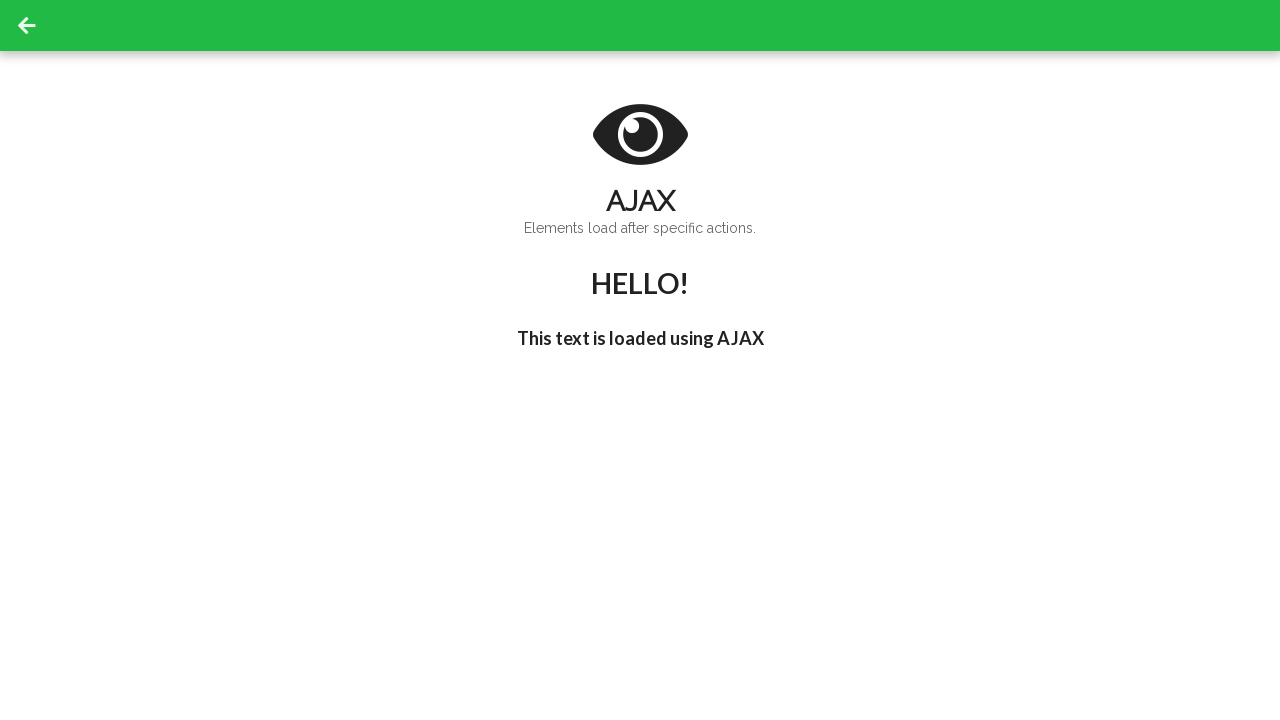

Retrieved h1 text content: HELLO!
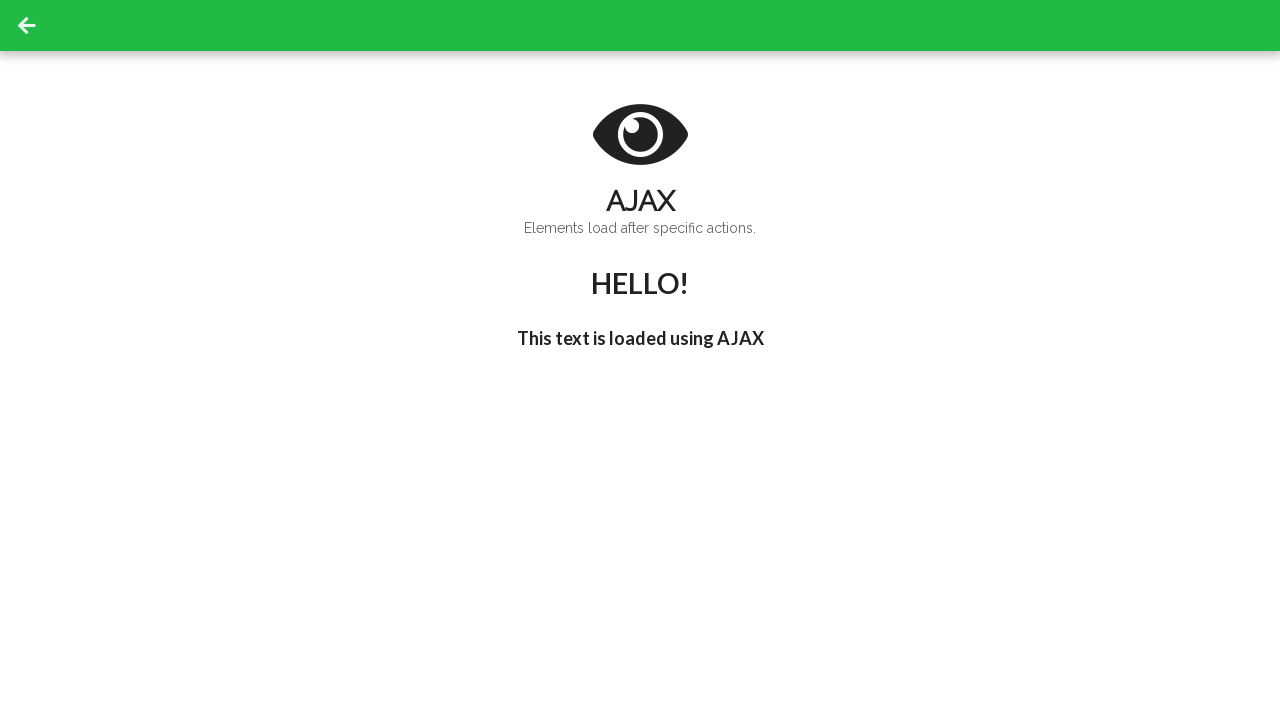

Waited for delayed h3 text to appear with 'I'm late!' content
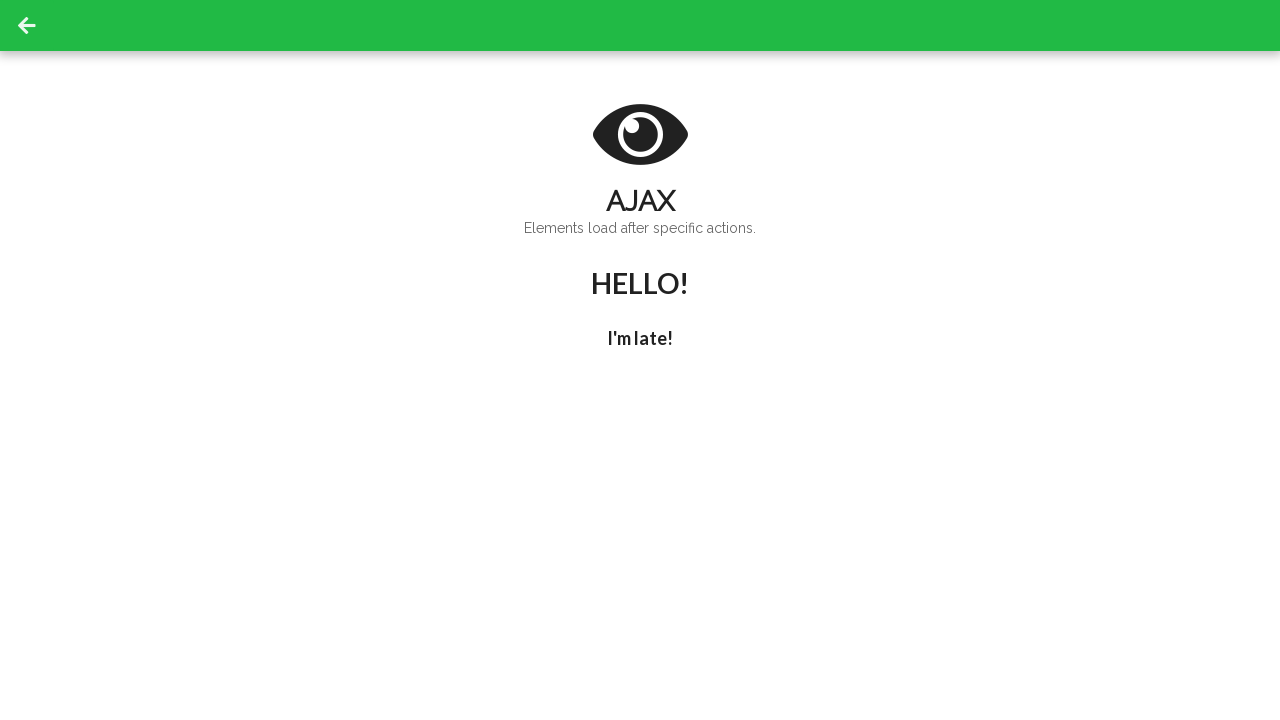

Retrieved h3 text content: I'm late!
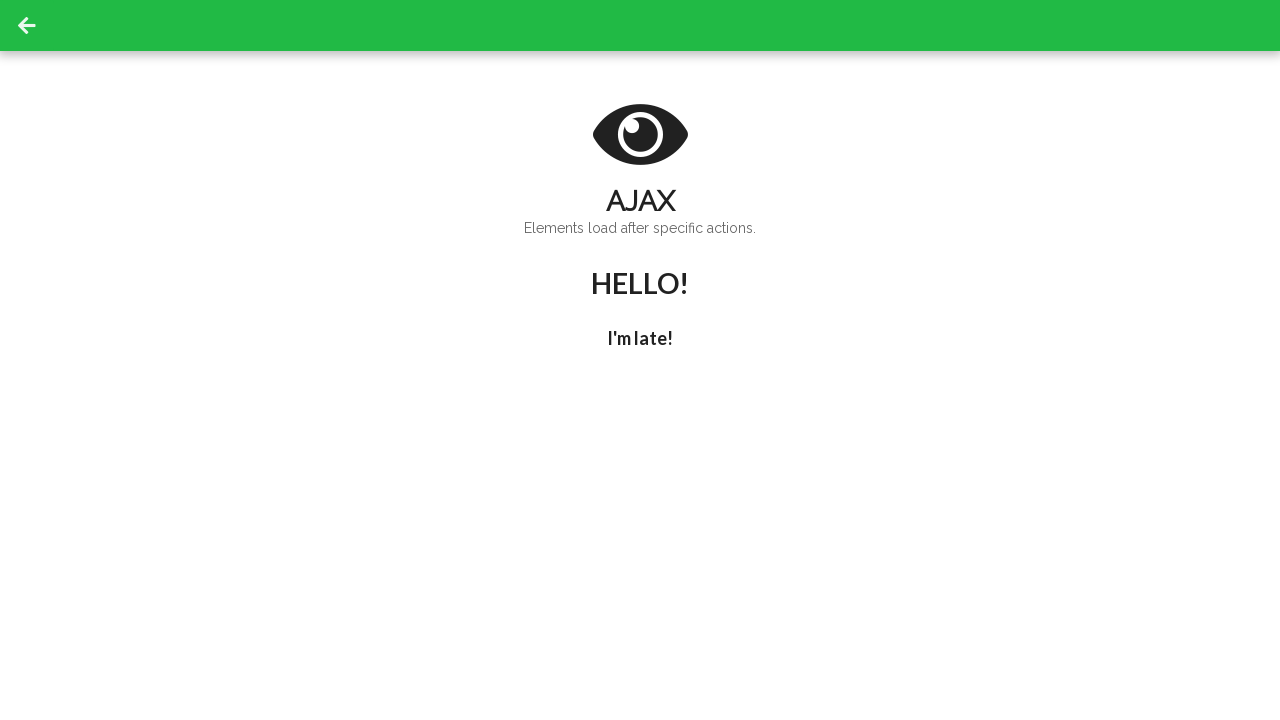

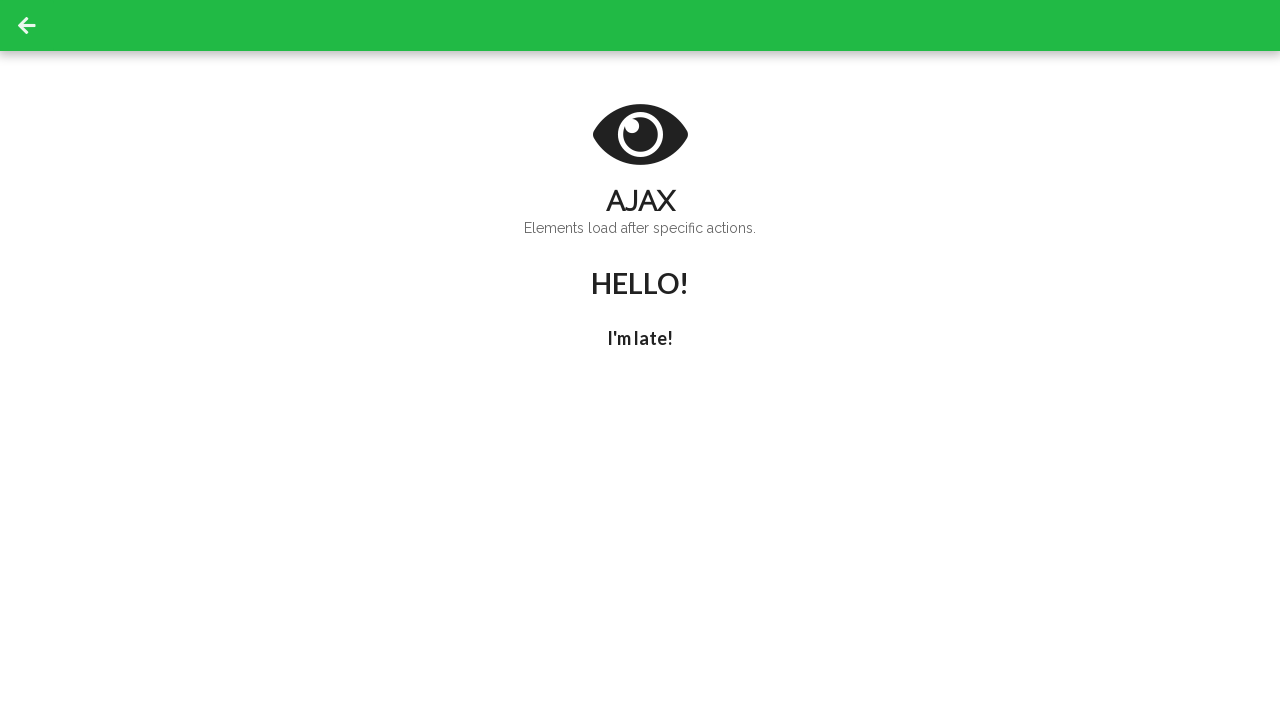